Tests various API response links on the DemoQA links page by clicking on links that simulate different HTTP status codes (Created, No Content, Moved, Bad Request, Unauthorized, Forbidden, Not Found).

Starting URL: https://demoqa.com/links

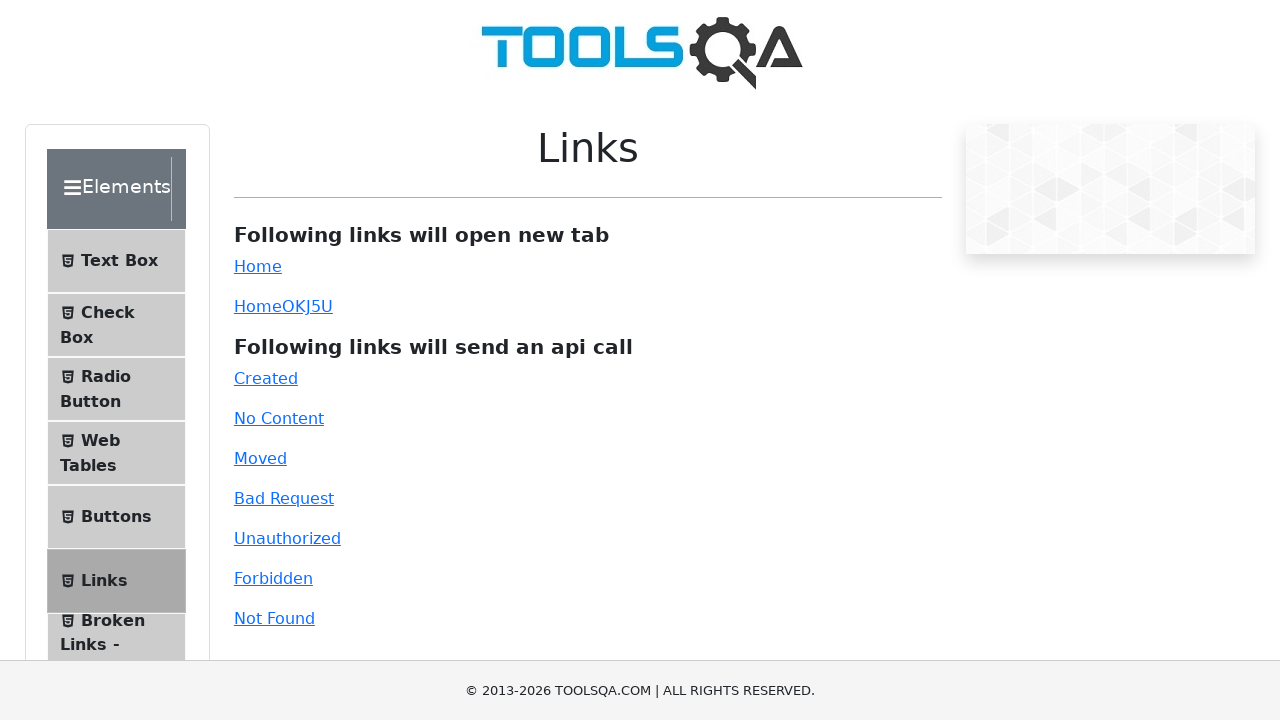

Clicked 'Created' link to test 201 HTTP status code response at (266, 378) on #created
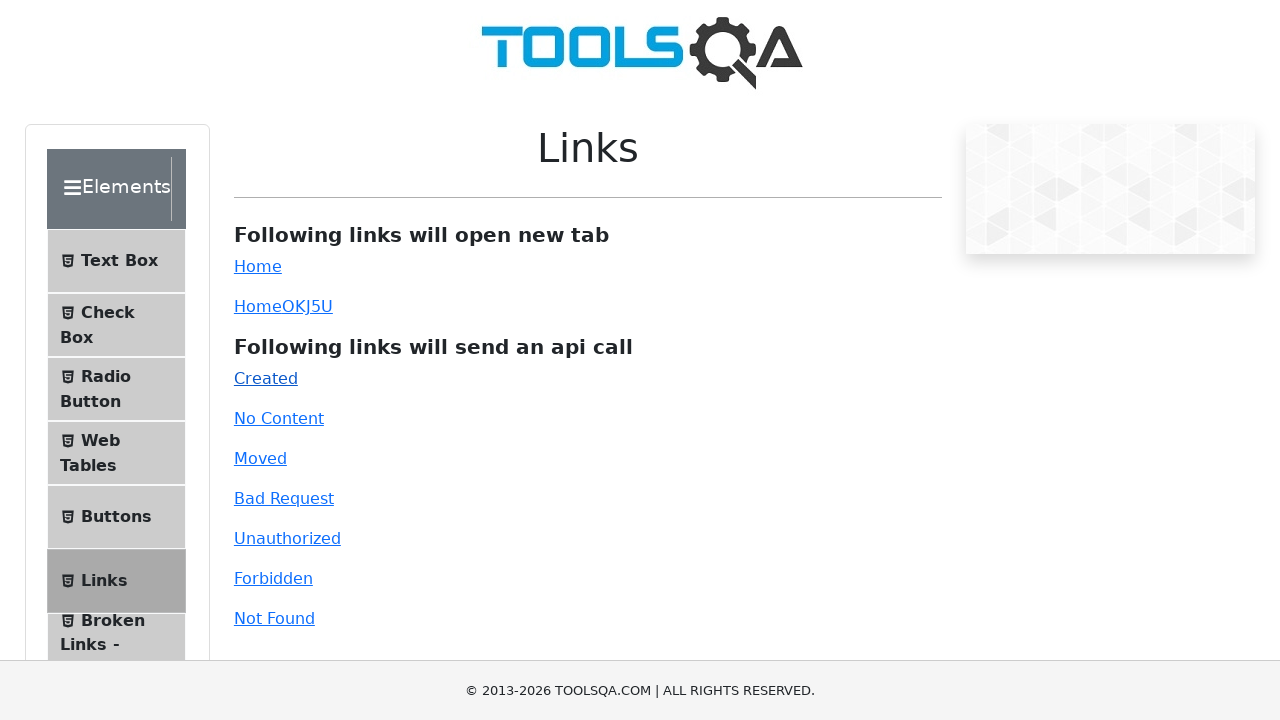

Clicked 'No Content' link to test 204 HTTP status code response at (279, 418) on #no-content
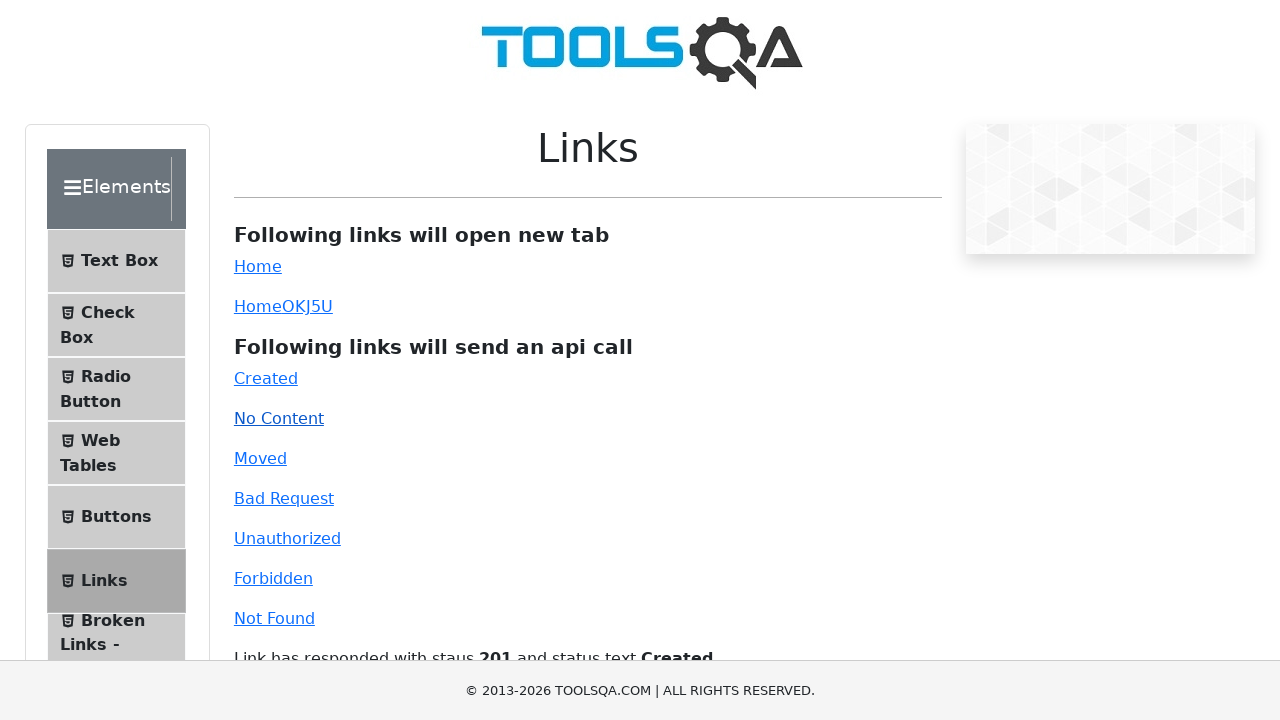

Clicked 'Moved' link to test 301 HTTP status code response at (260, 458) on #moved
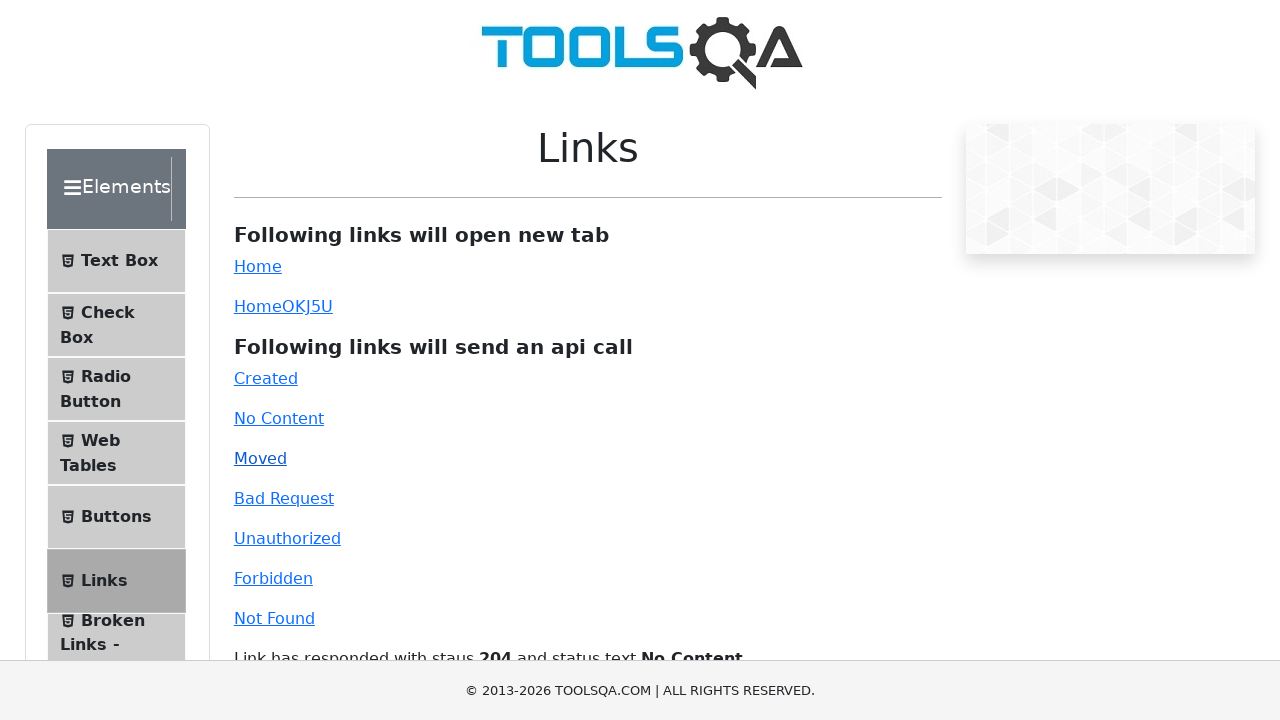

Clicked 'Bad Request' link to test 400 HTTP status code response at (284, 498) on #bad-request
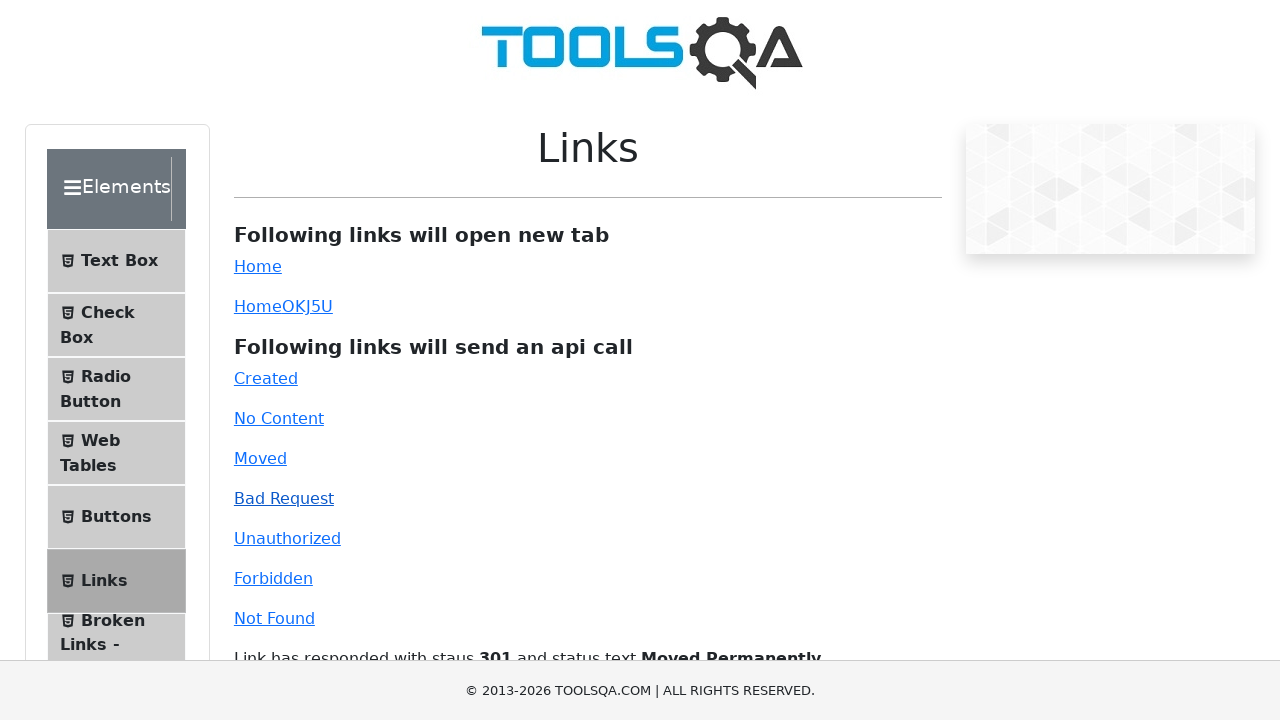

Clicked 'Unauthorized' link to test 401 HTTP status code response at (287, 538) on #unauthorized
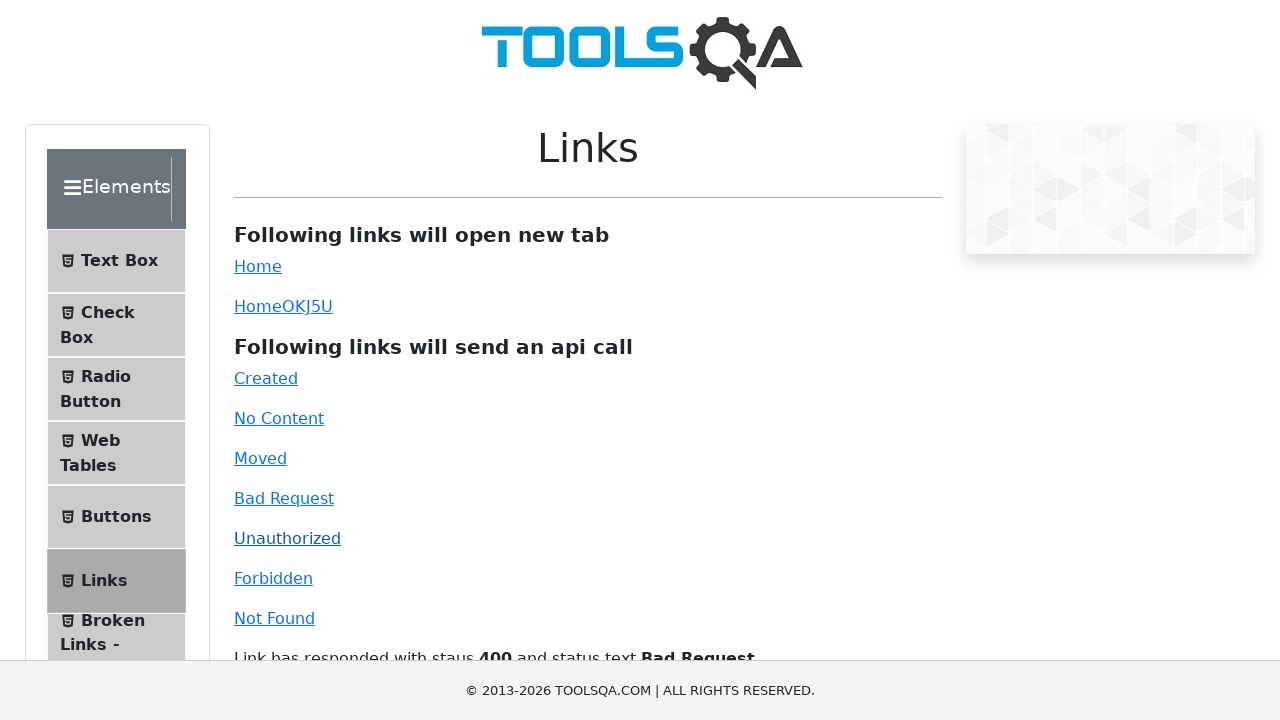

Clicked 'Forbidden' link to test 403 HTTP status code response at (273, 578) on #forbidden
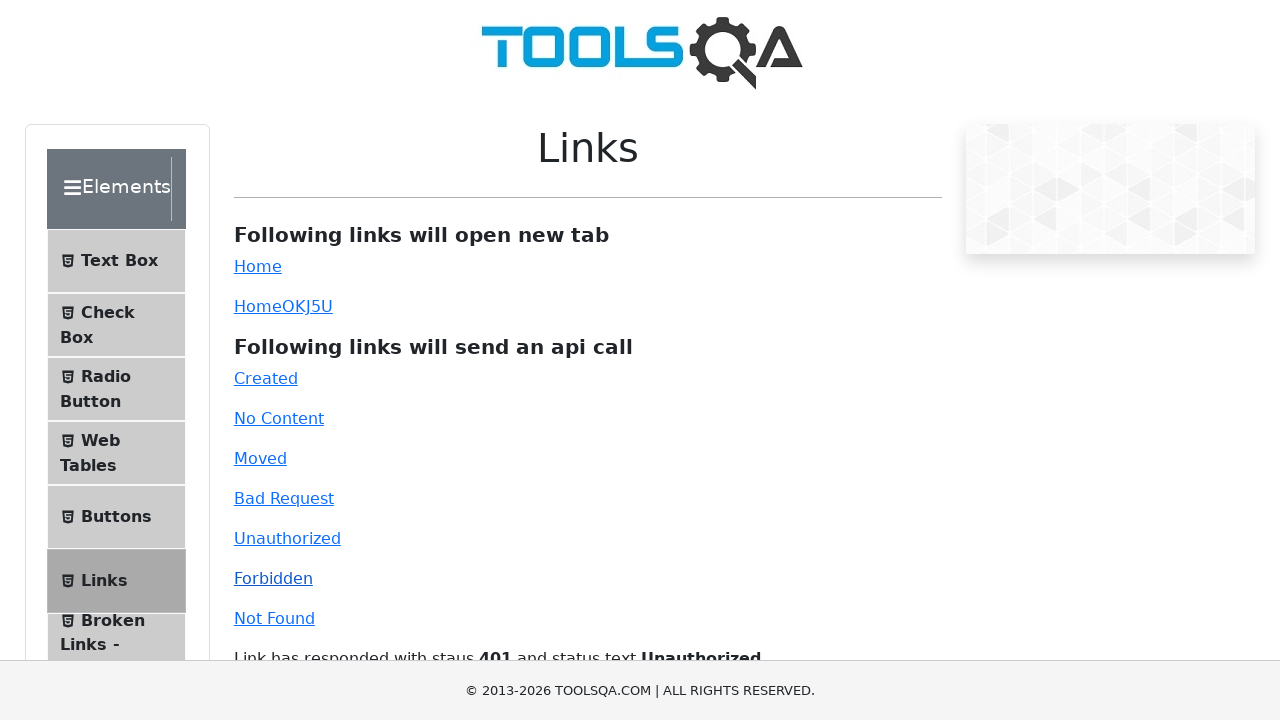

Clicked 'Not Found' link to test 404 HTTP status code response at (274, 618) on #invalid-url
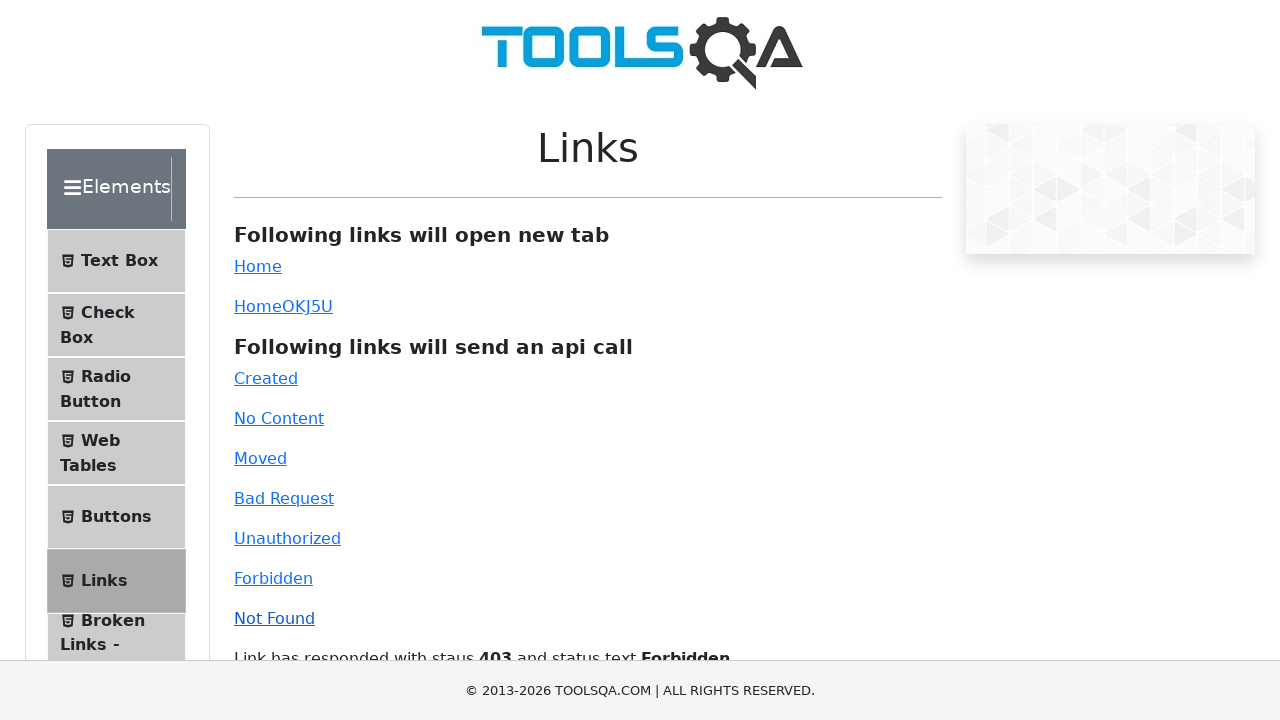

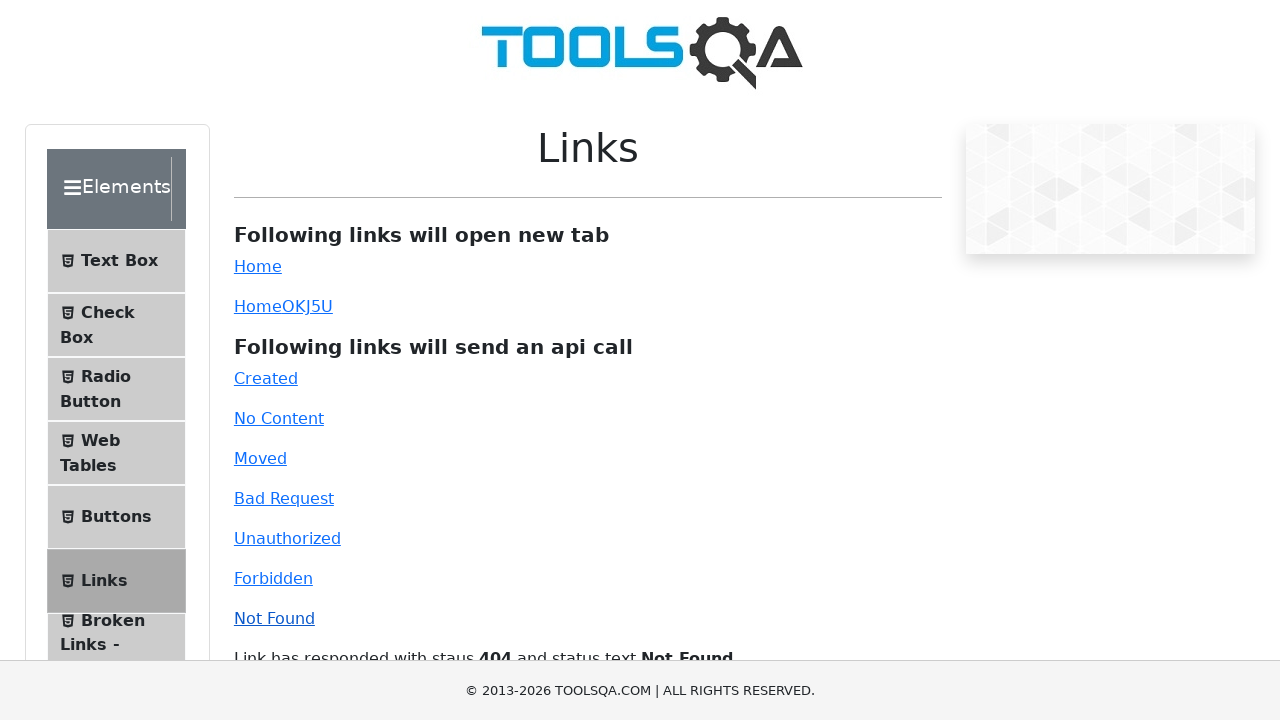